Navigates to the OpenPetition petitions listing page and verifies that petition links are displayed on the page.

Starting URL: https://www.openpetition.eu/petitionen

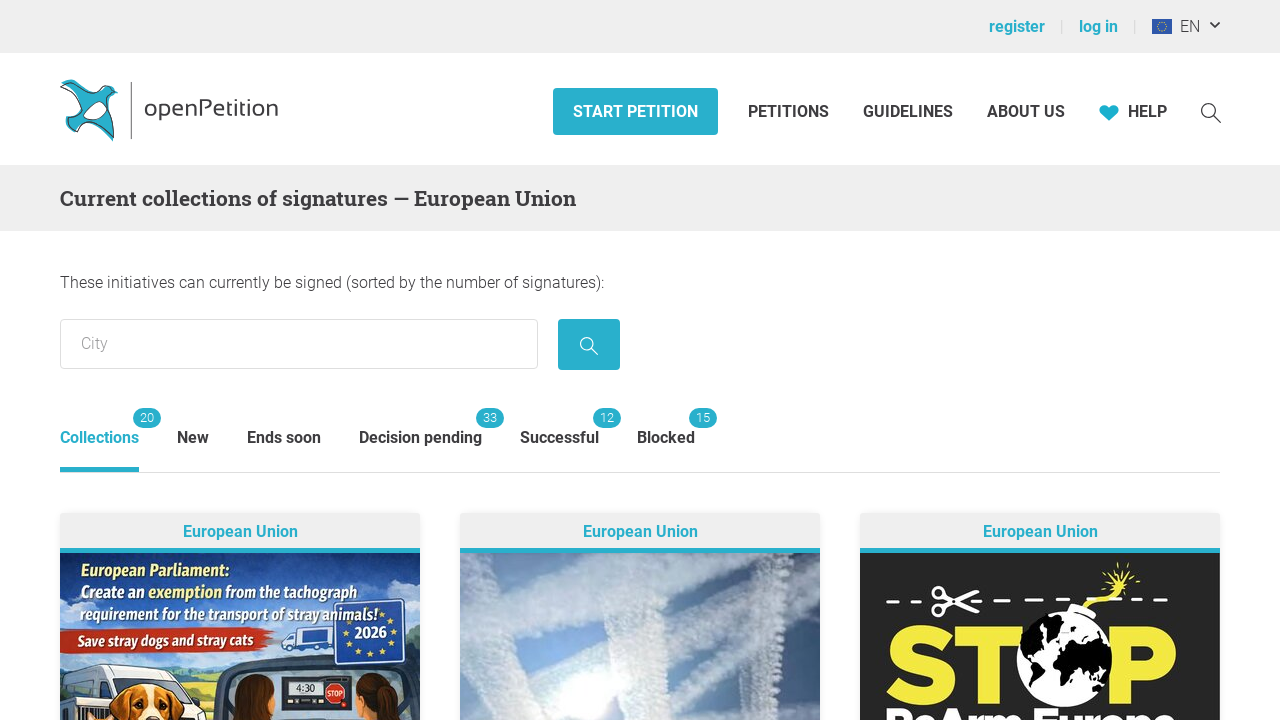

Navigated to OpenPetition petitions listing page
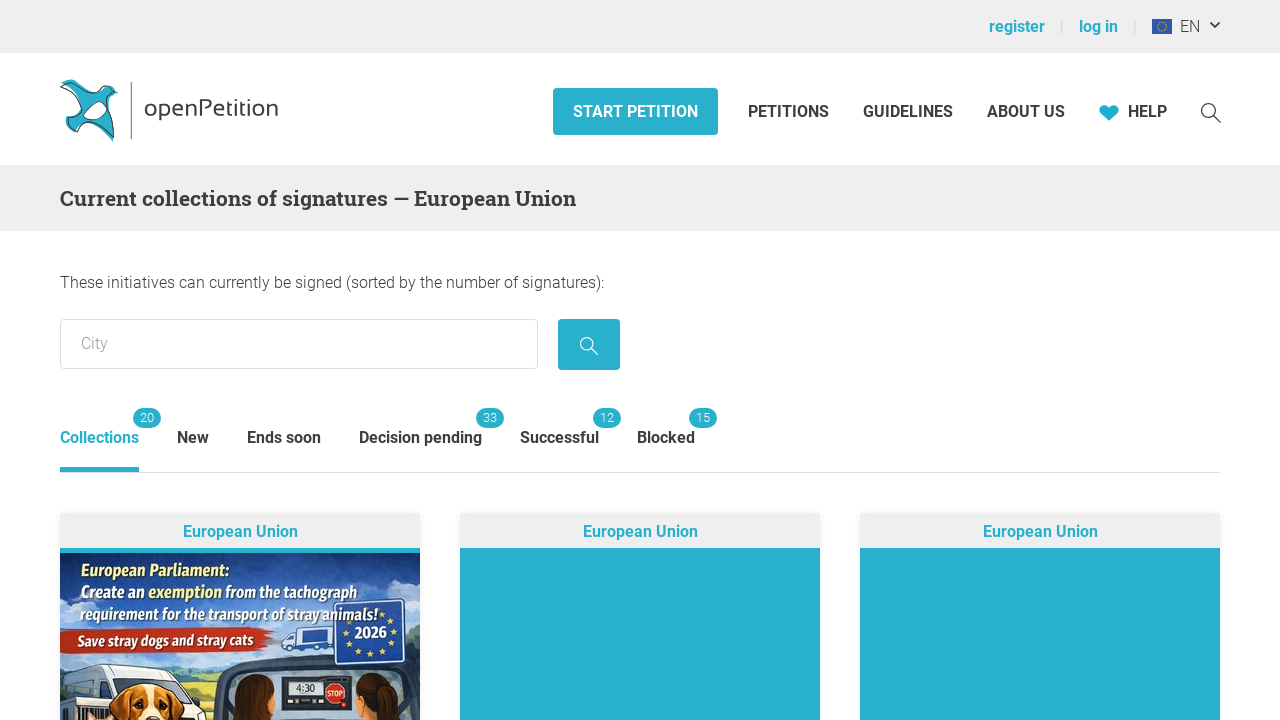

Petition links selector loaded on the page
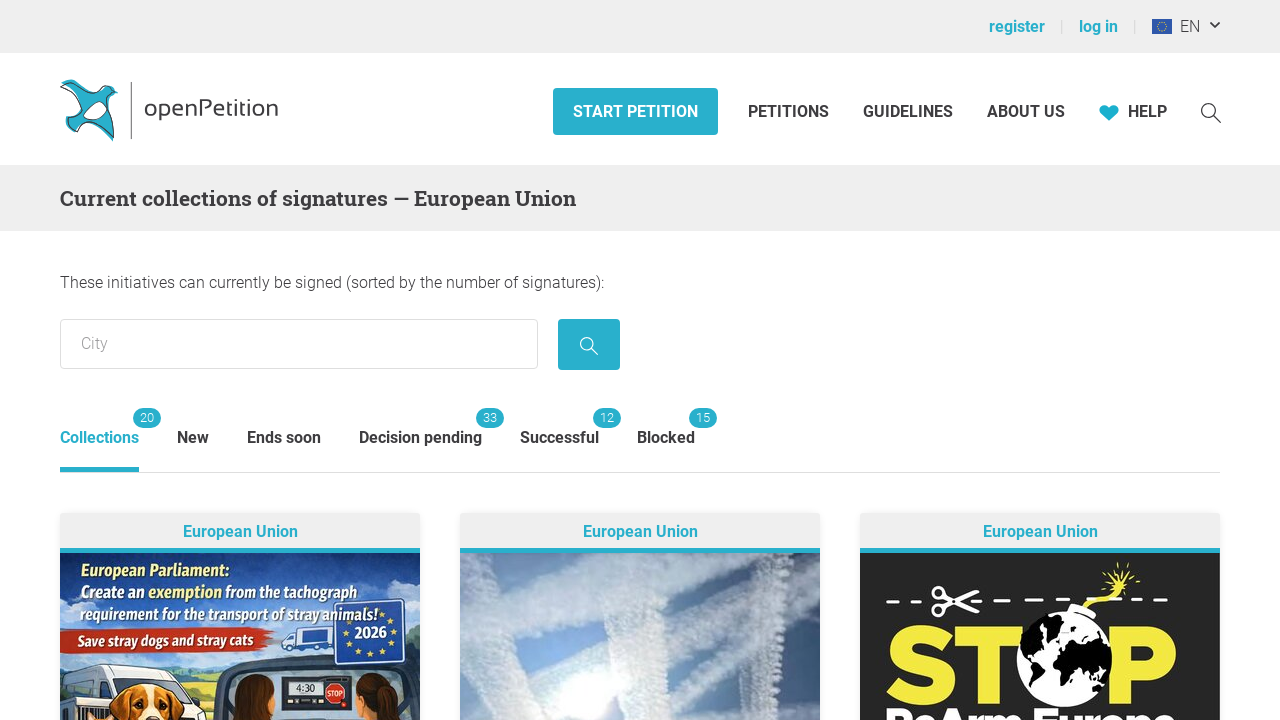

Located all petition link elements
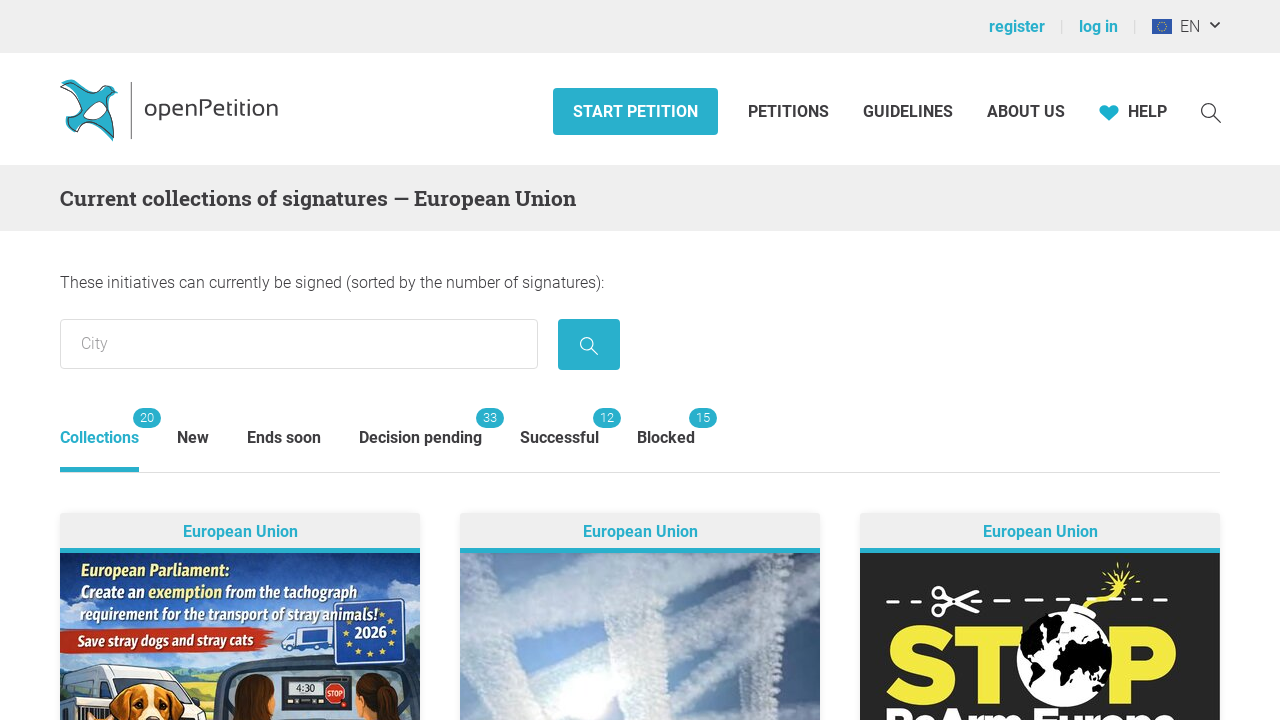

Verified that petition links are present on the page
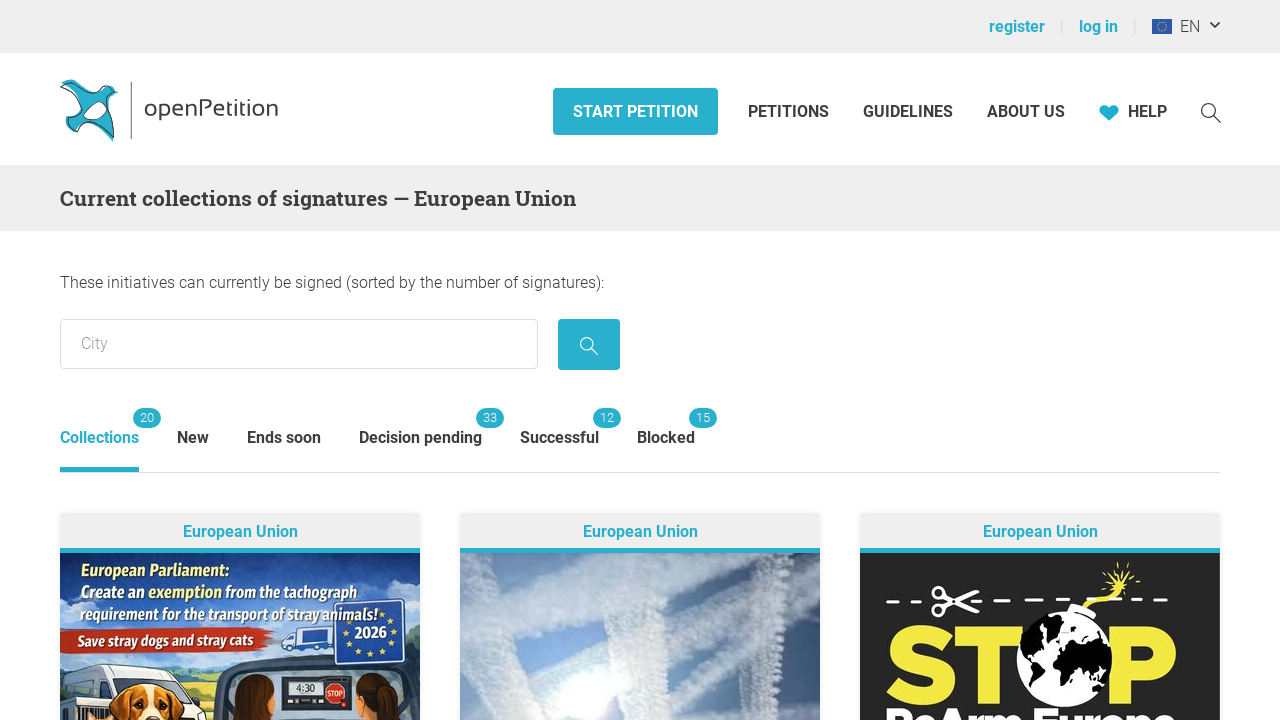

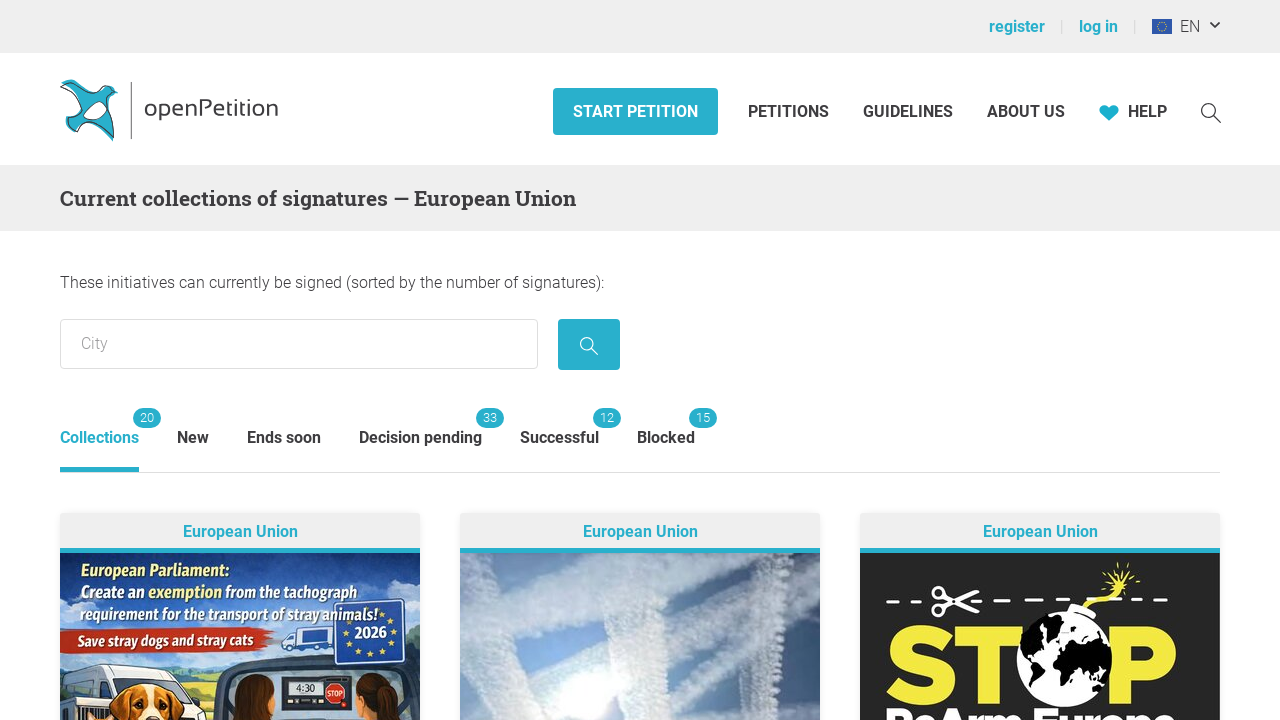